Opens USPS homepage and clicks on the Send Mail & Packages navigation link

Starting URL: https://www.usps.com/

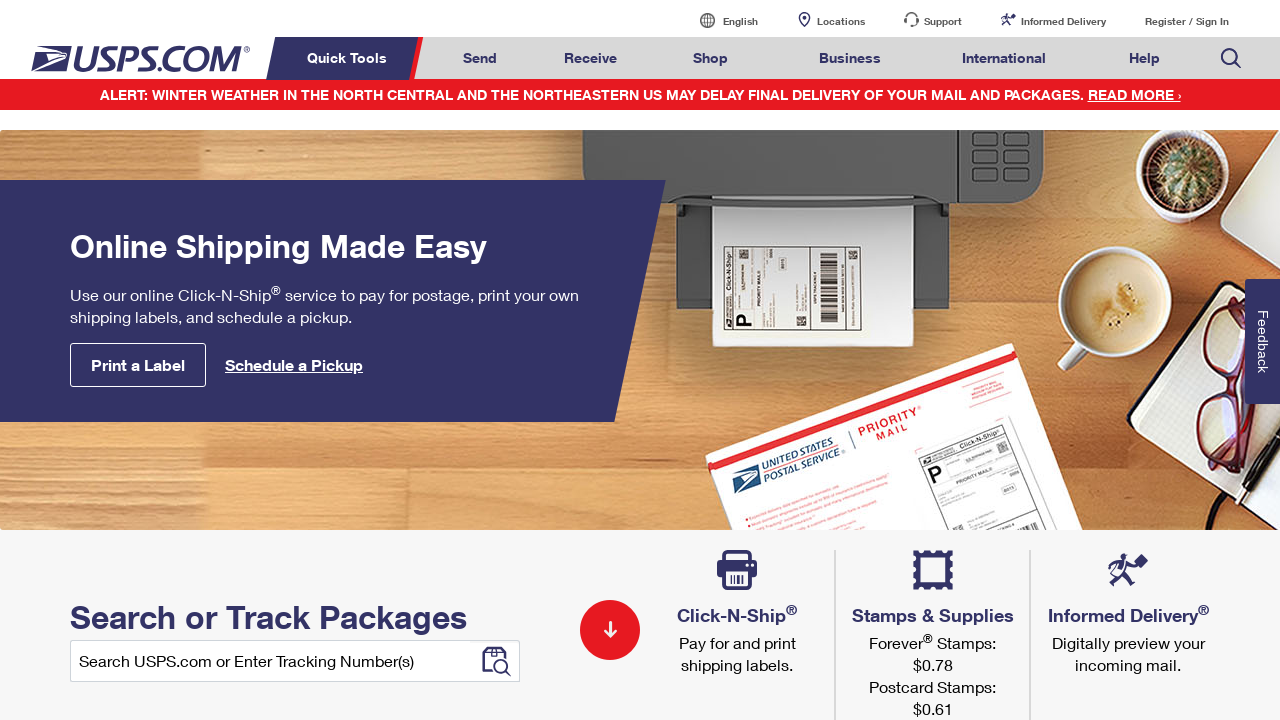

Navigated to USPS homepage
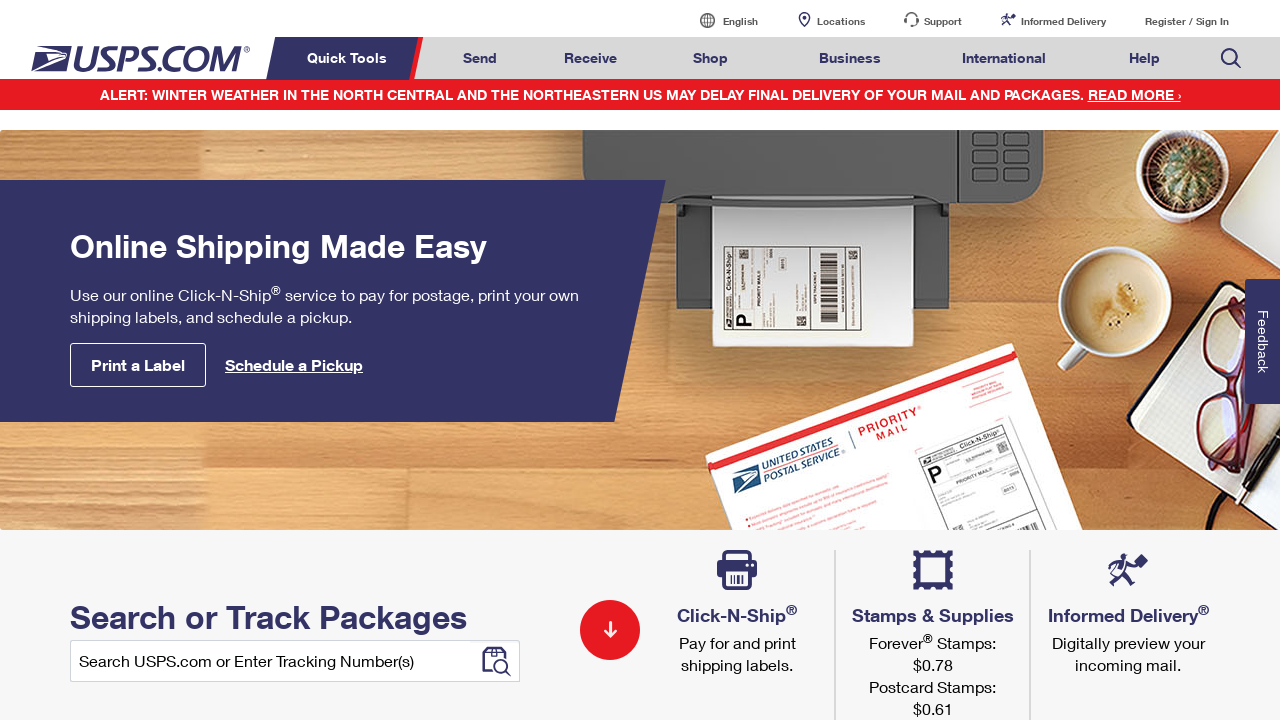

Clicked on Send Mail & Packages navigation link at (480, 58) on a#mail-ship-width
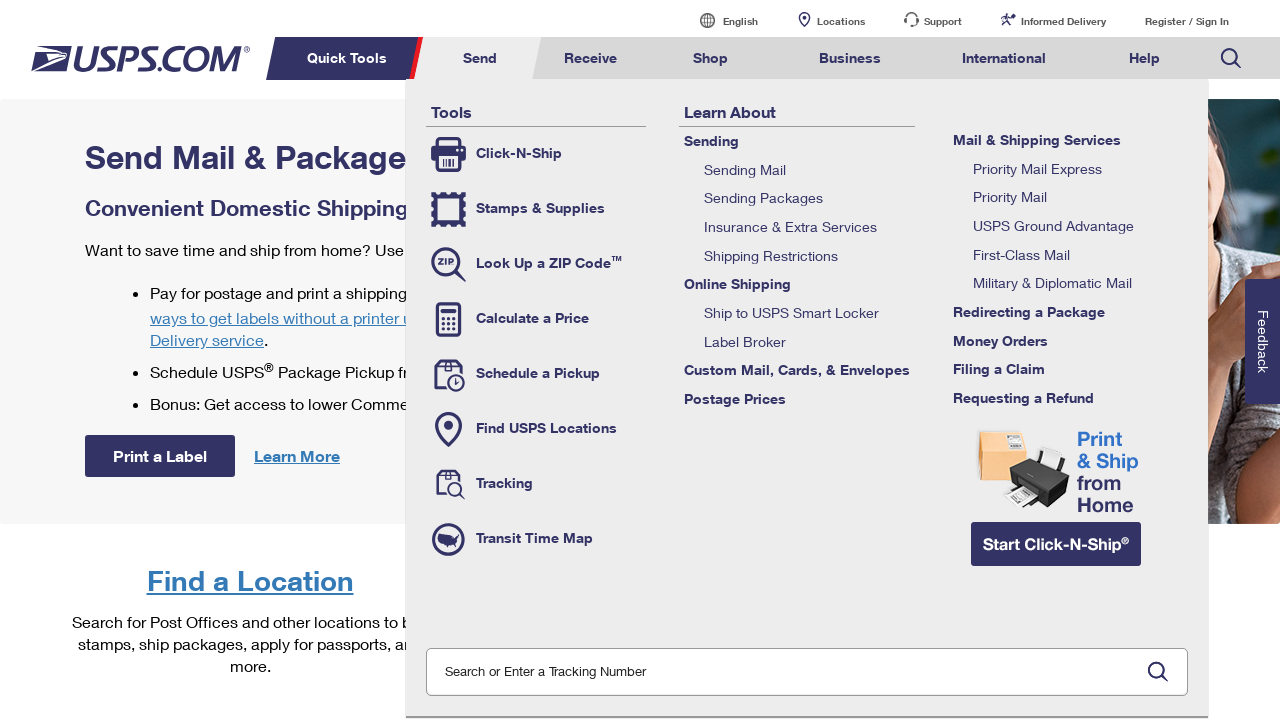

Page content loaded after navigation
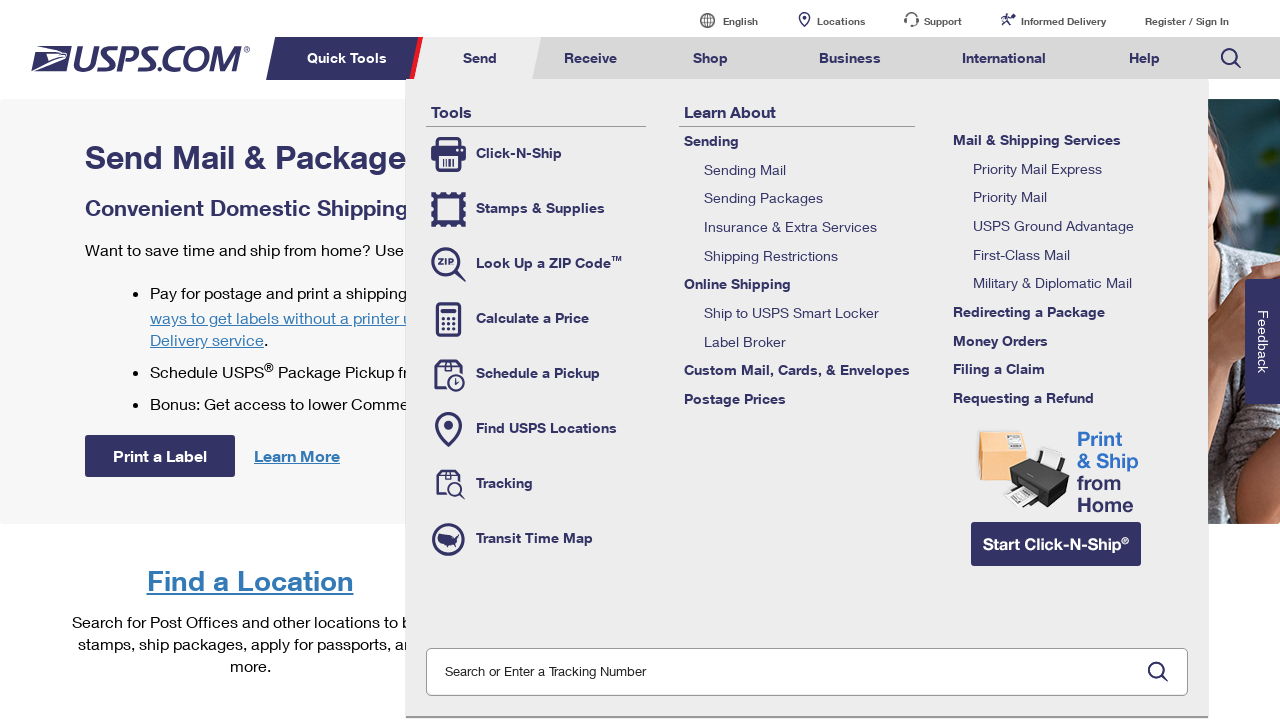

Verified page title is 'Send Mail & Packages | USPS'
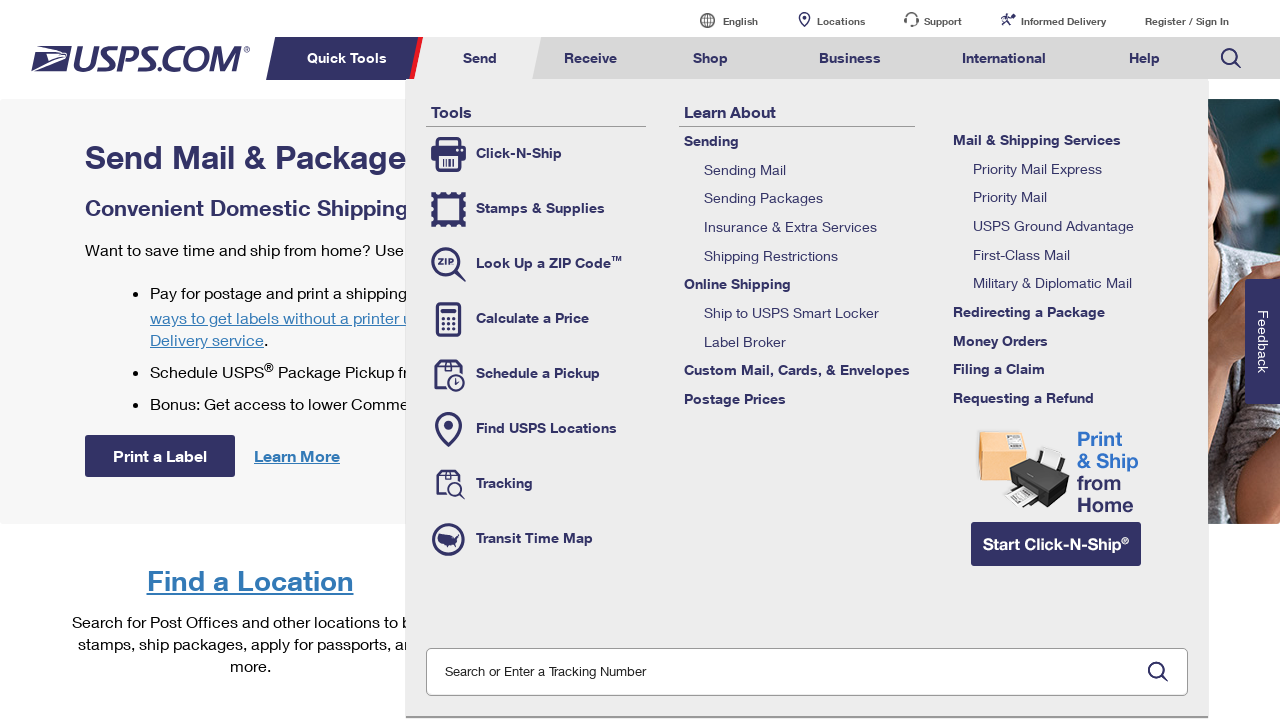

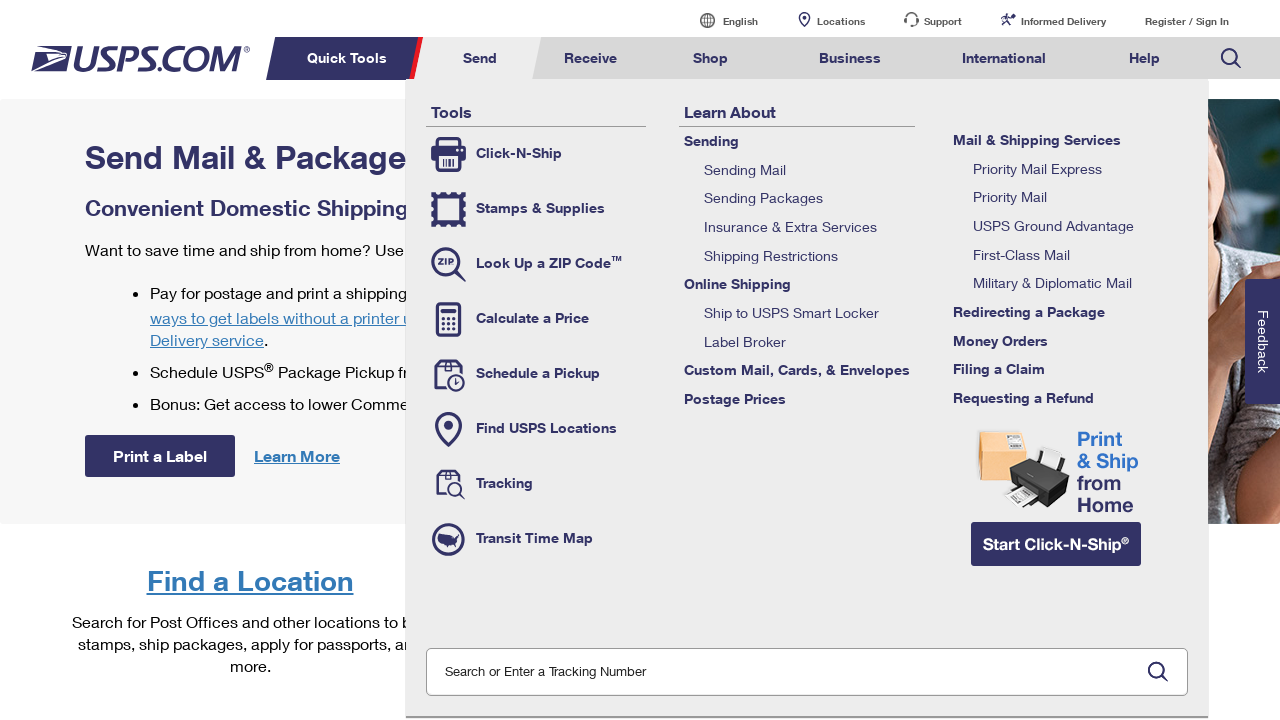